Searches for "selenium" on the Python.org website by entering the search term and pressing Enter

Starting URL: https://www.python.org/

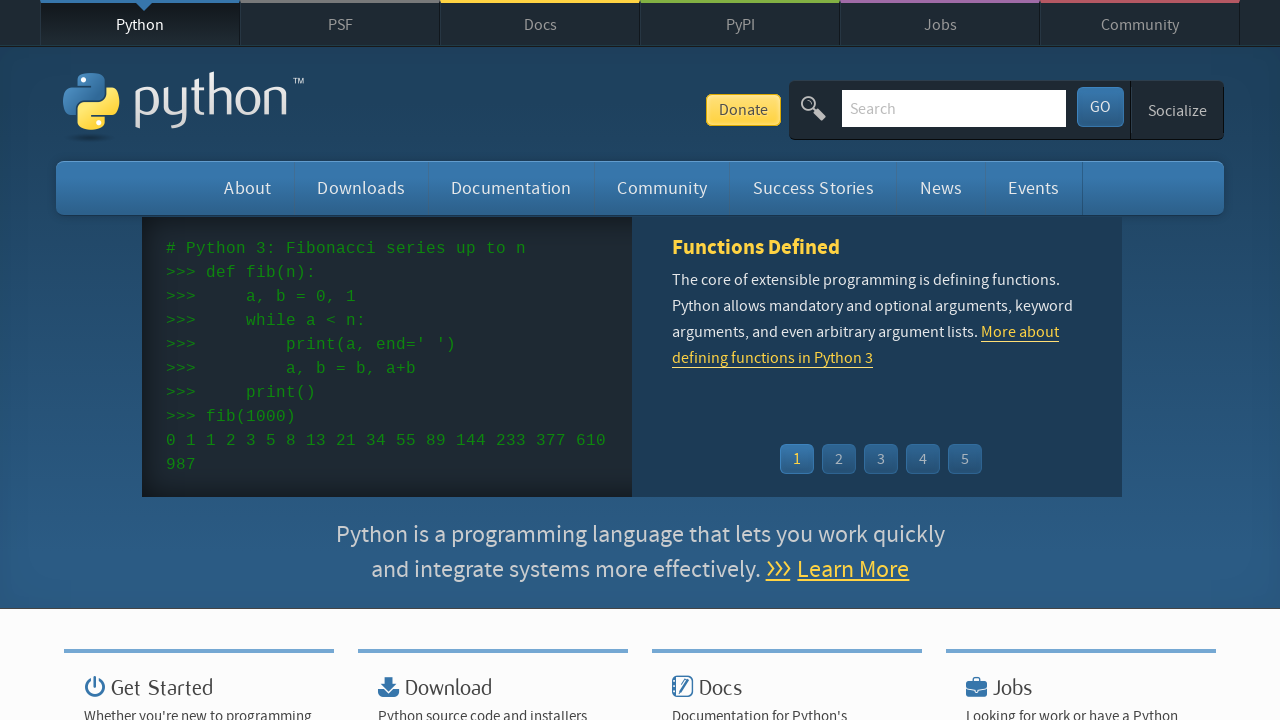

Filled search box with 'selenium' on input[name='q']
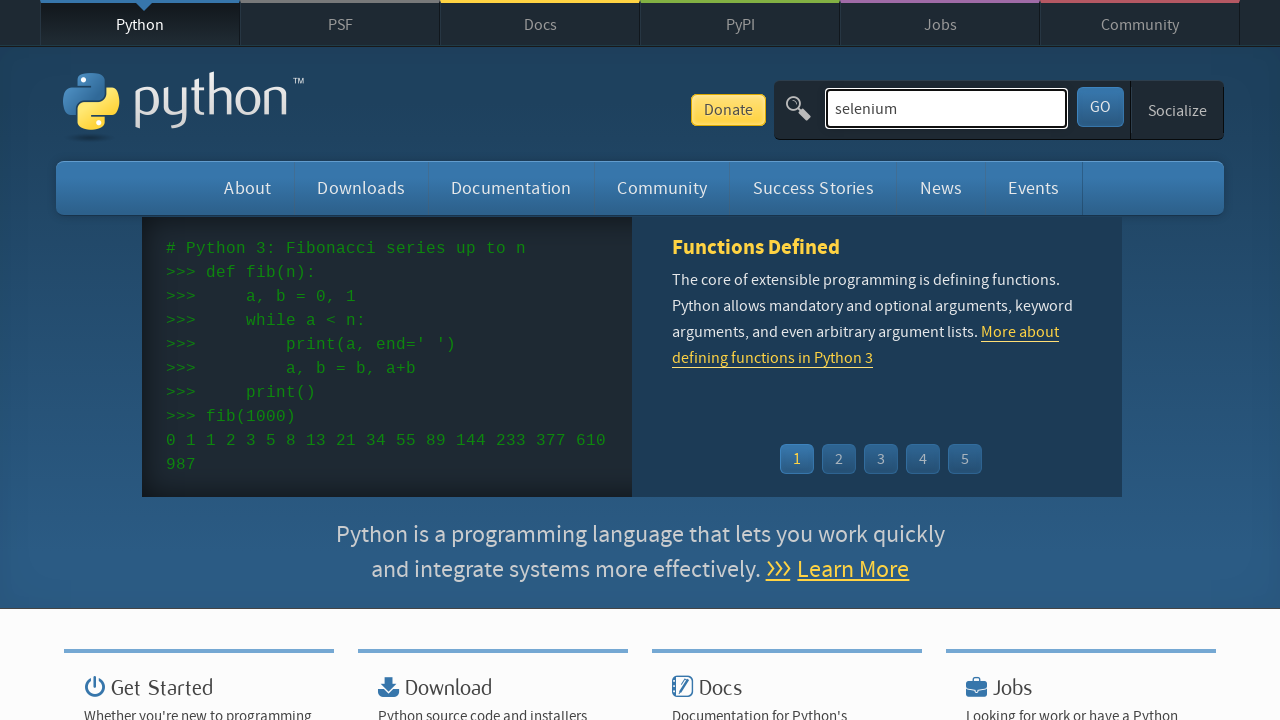

Pressed Enter to submit the search on input[name='q']
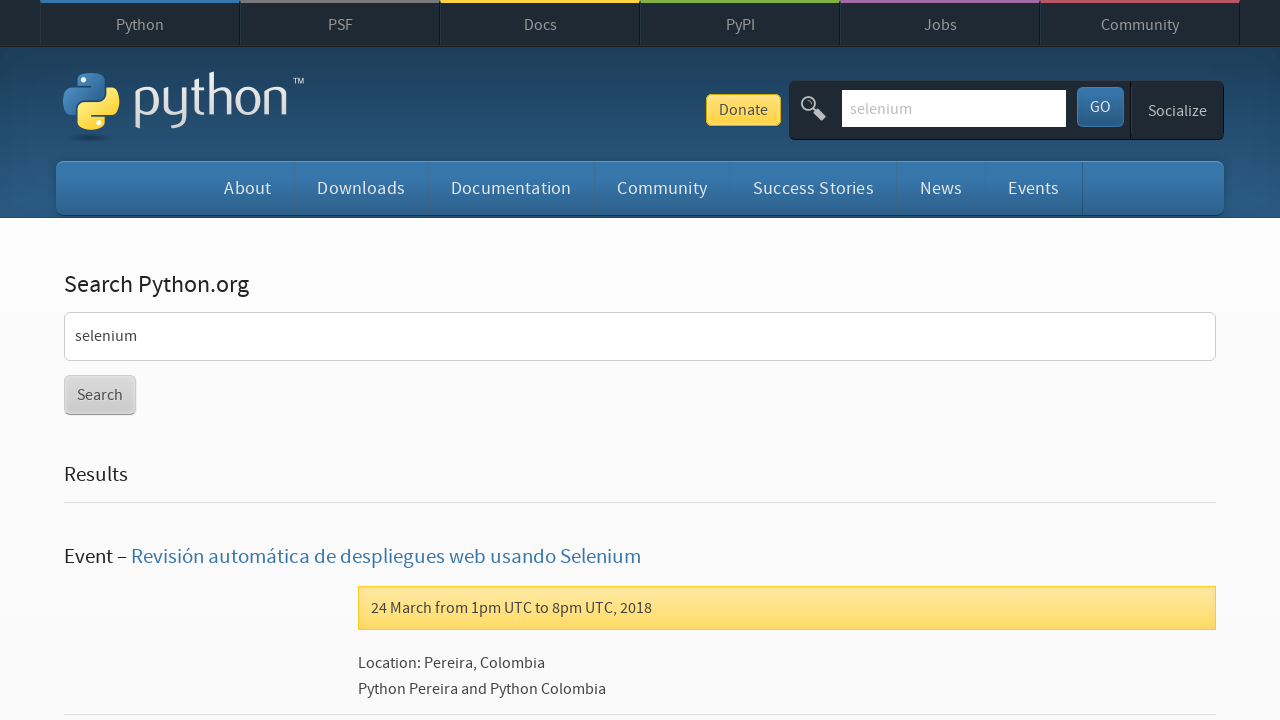

Search results page loaded
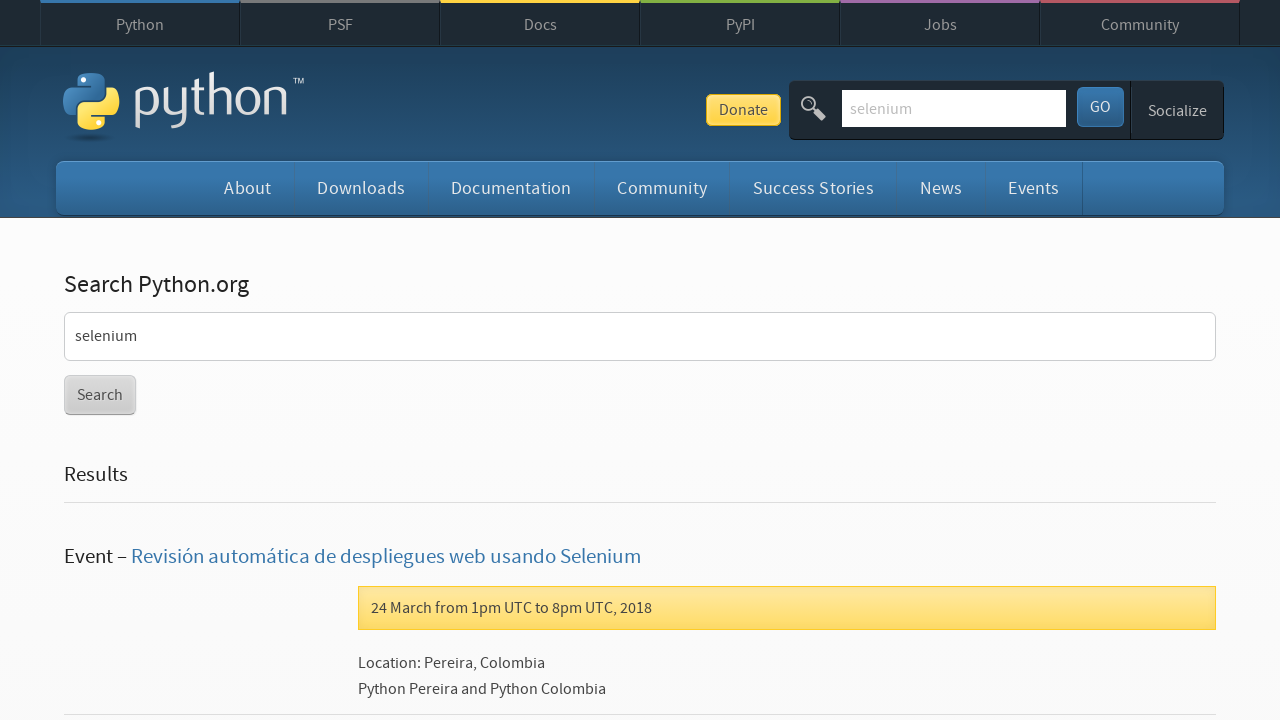

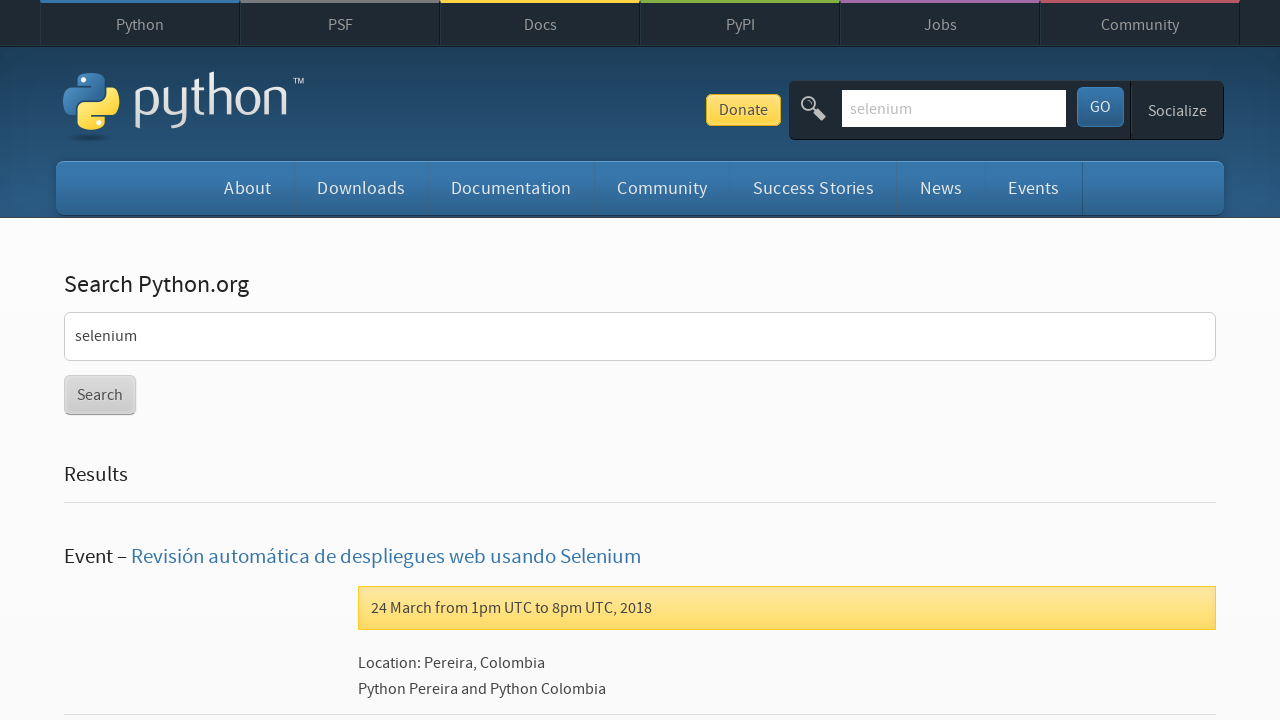